Tests that the complete all checkbox updates state when individual items are completed or cleared.

Starting URL: https://demo.playwright.dev/todomvc

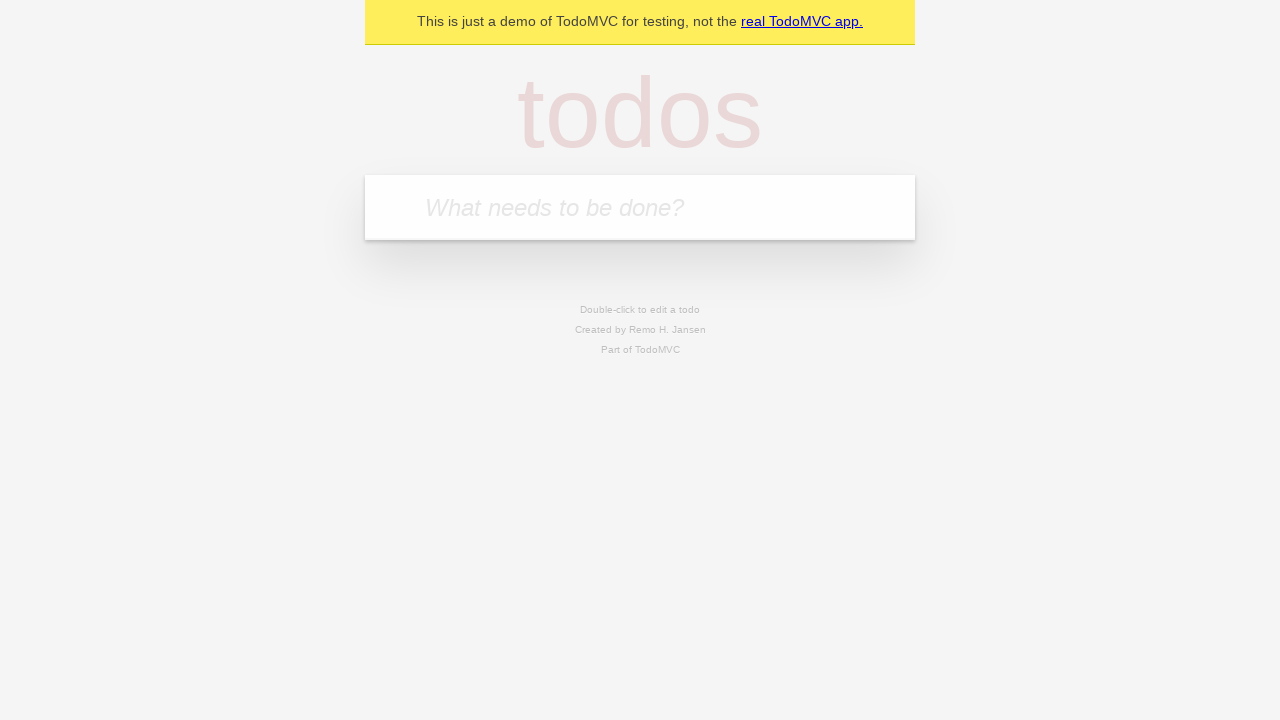

Filled todo input with 'buy some cheese' on internal:attr=[placeholder="What needs to be done?"i]
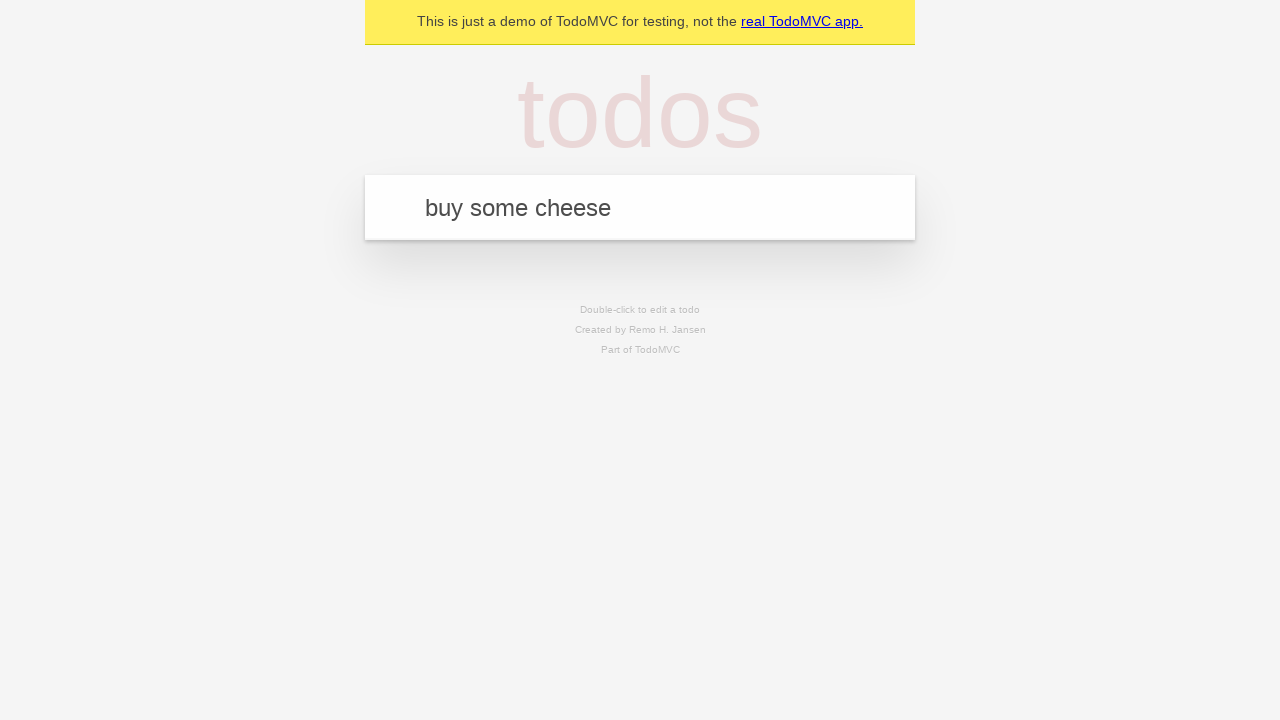

Pressed Enter to create first todo on internal:attr=[placeholder="What needs to be done?"i]
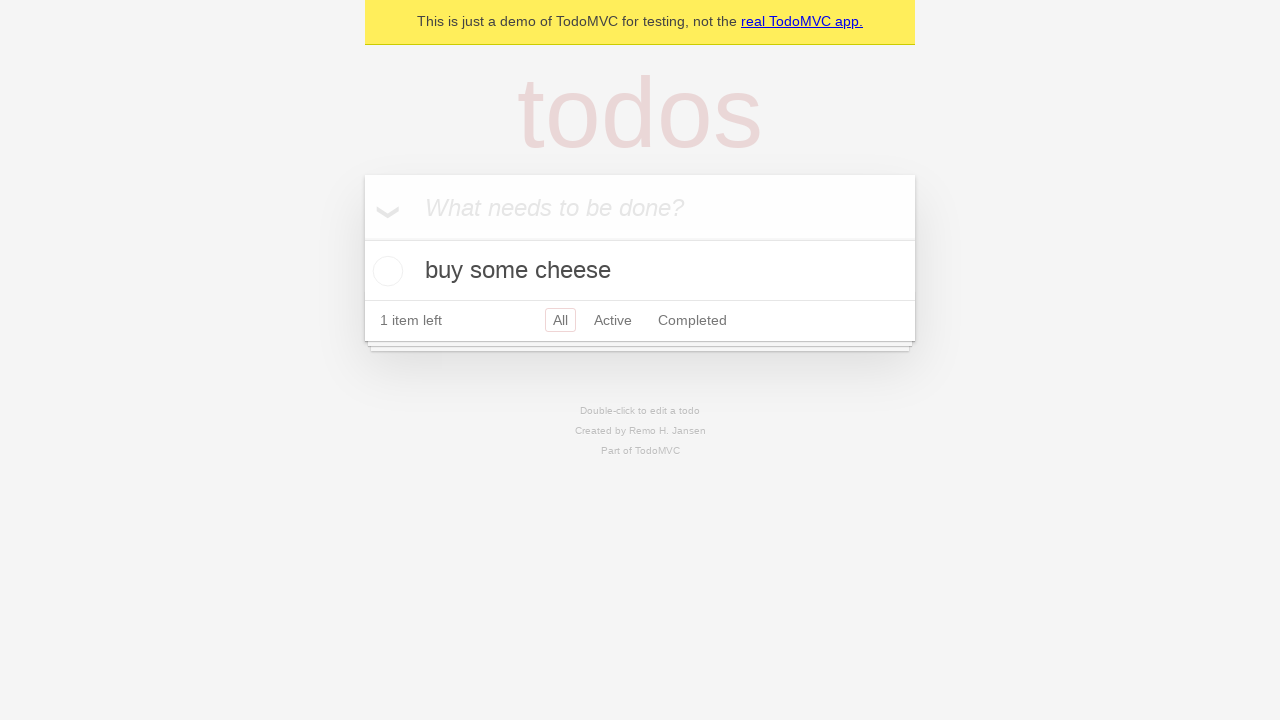

Filled todo input with 'feed the cat' on internal:attr=[placeholder="What needs to be done?"i]
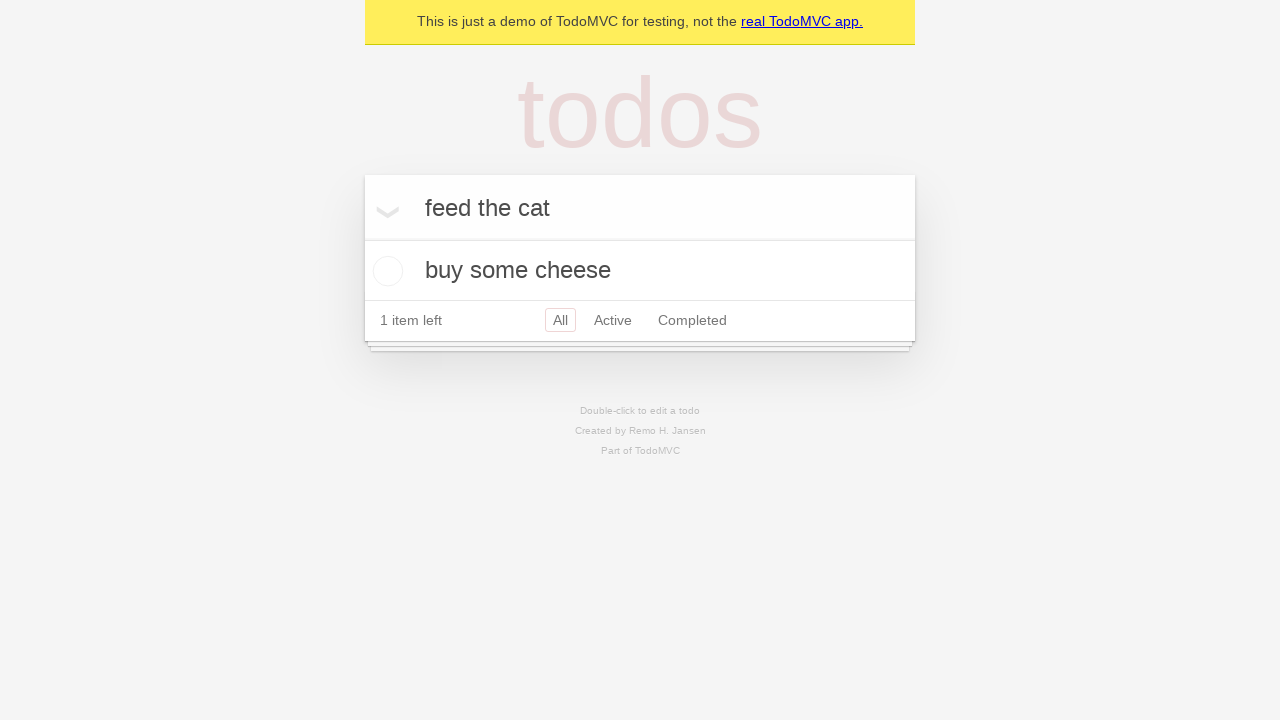

Pressed Enter to create second todo on internal:attr=[placeholder="What needs to be done?"i]
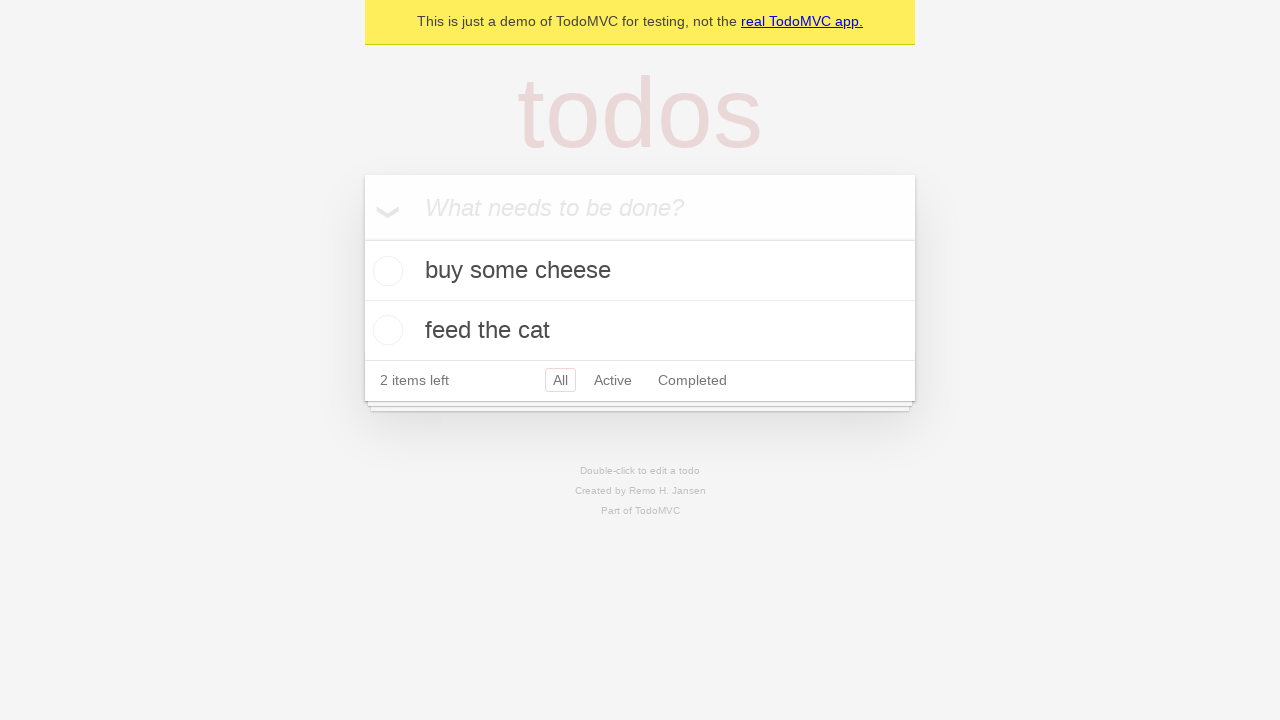

Filled todo input with 'book a doctors appointment' on internal:attr=[placeholder="What needs to be done?"i]
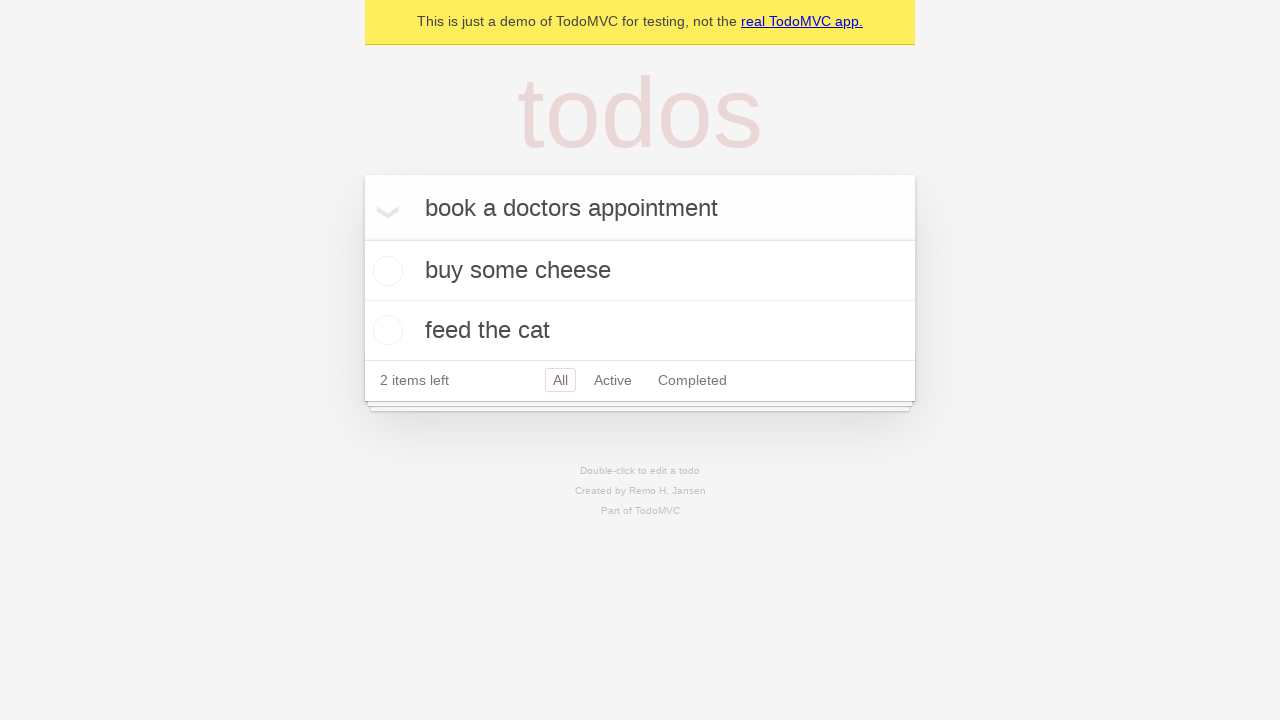

Pressed Enter to create third todo on internal:attr=[placeholder="What needs to be done?"i]
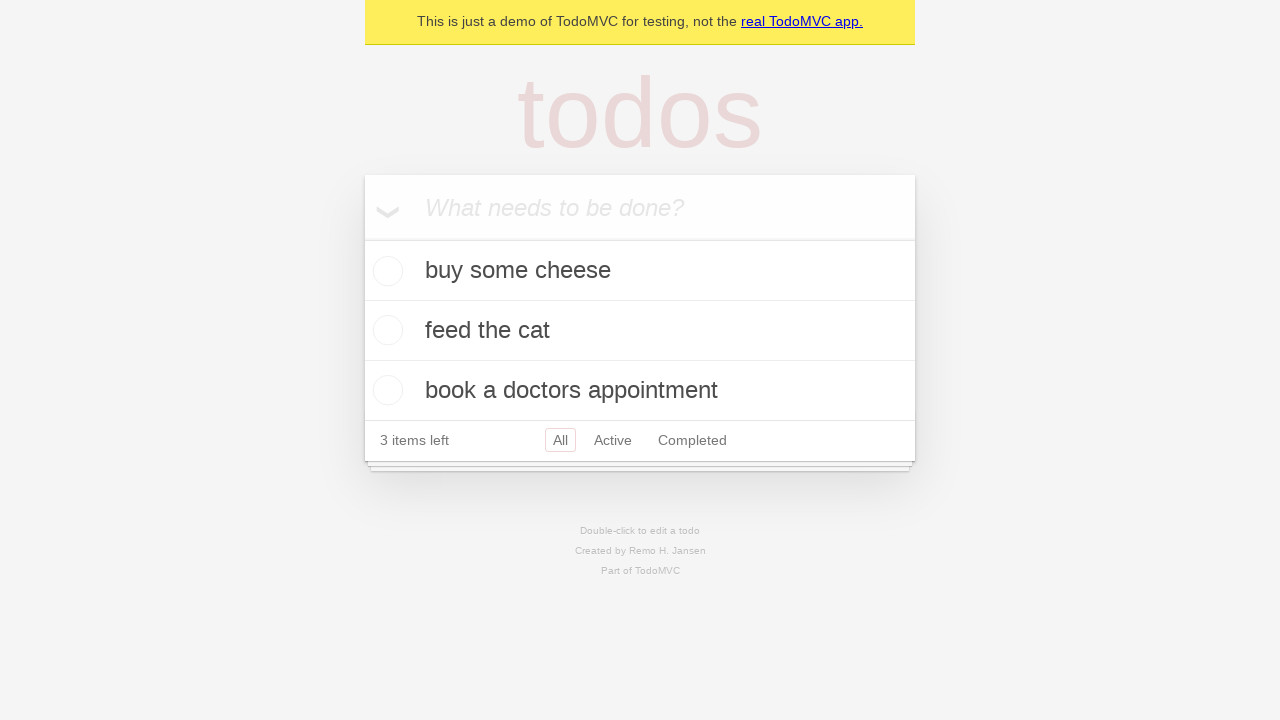

Checked the 'Mark all as complete' checkbox to complete all todos at (362, 238) on internal:label="Mark all as complete"i
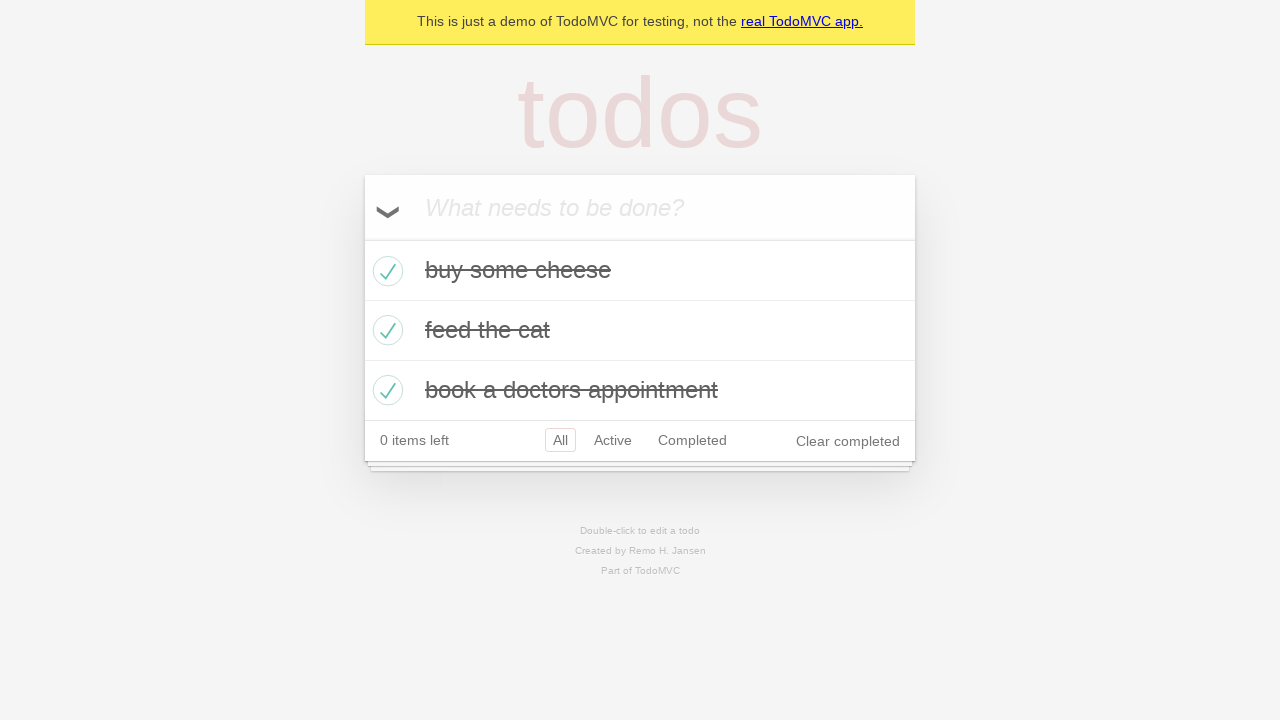

Unchecked the first todo to mark it as incomplete at (385, 271) on internal:testid=[data-testid="todo-item"s] >> nth=0 >> internal:role=checkbox
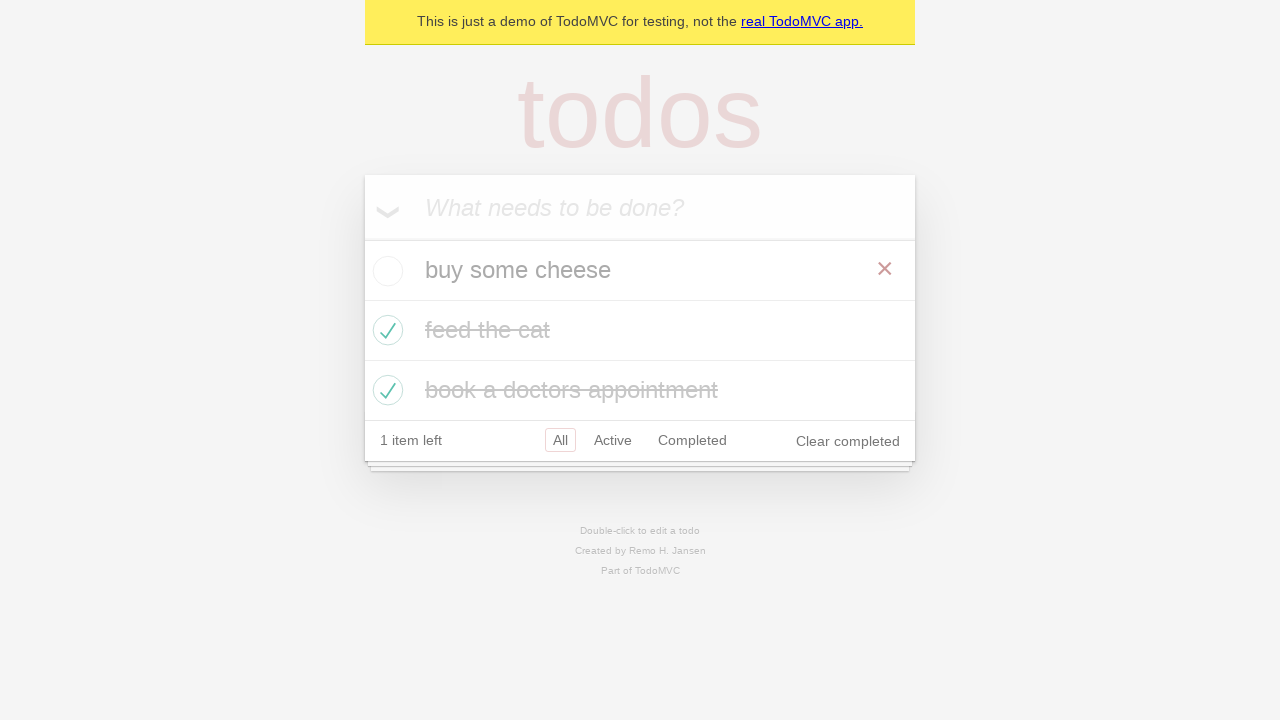

Checked the first todo again to mark it as complete at (385, 271) on internal:testid=[data-testid="todo-item"s] >> nth=0 >> internal:role=checkbox
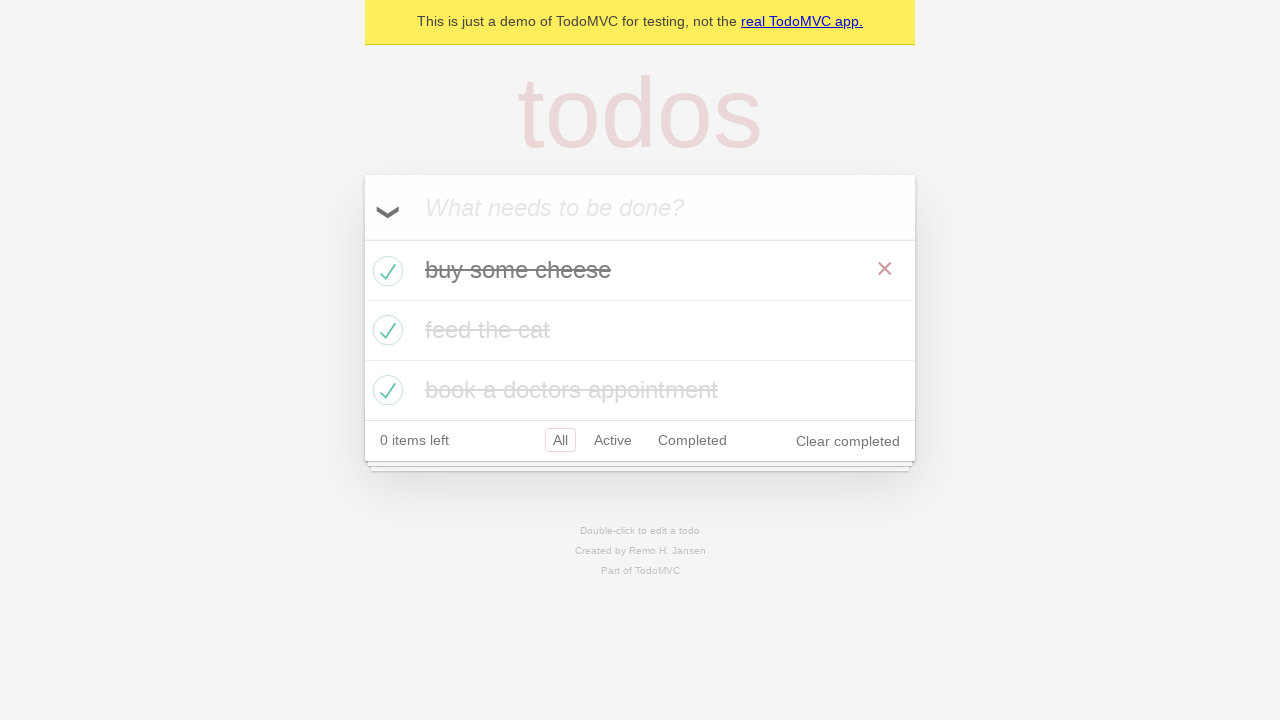

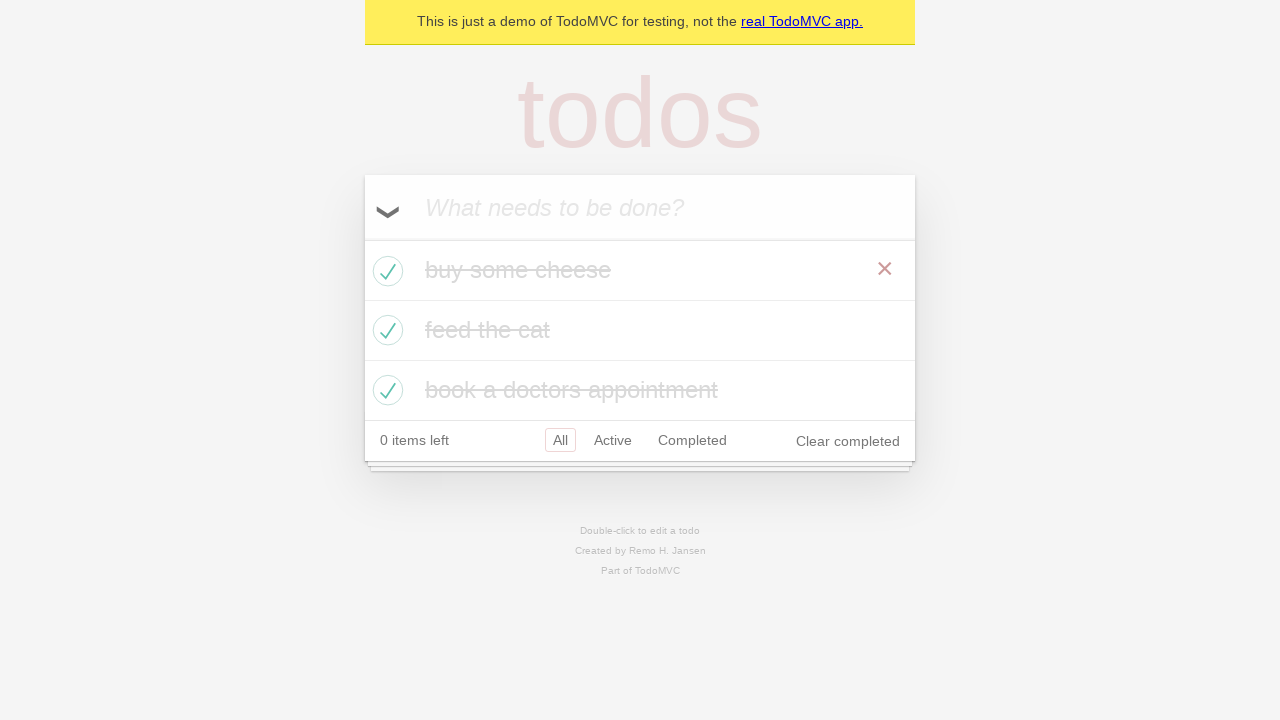